Basic browser test that navigates to Rahul Shetty Academy website and verifies the page loads by checking the title and URL.

Starting URL: https://rahulshettyacademy.com

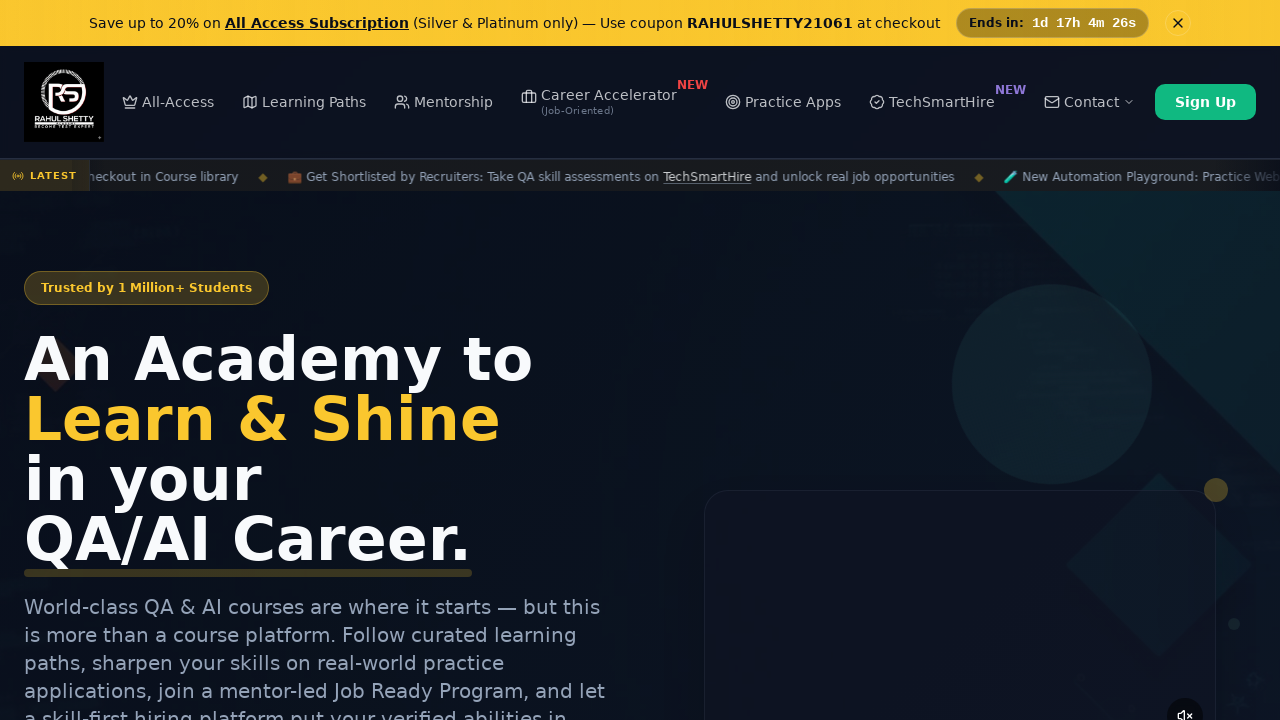

Waited for page to reach domcontentloaded state
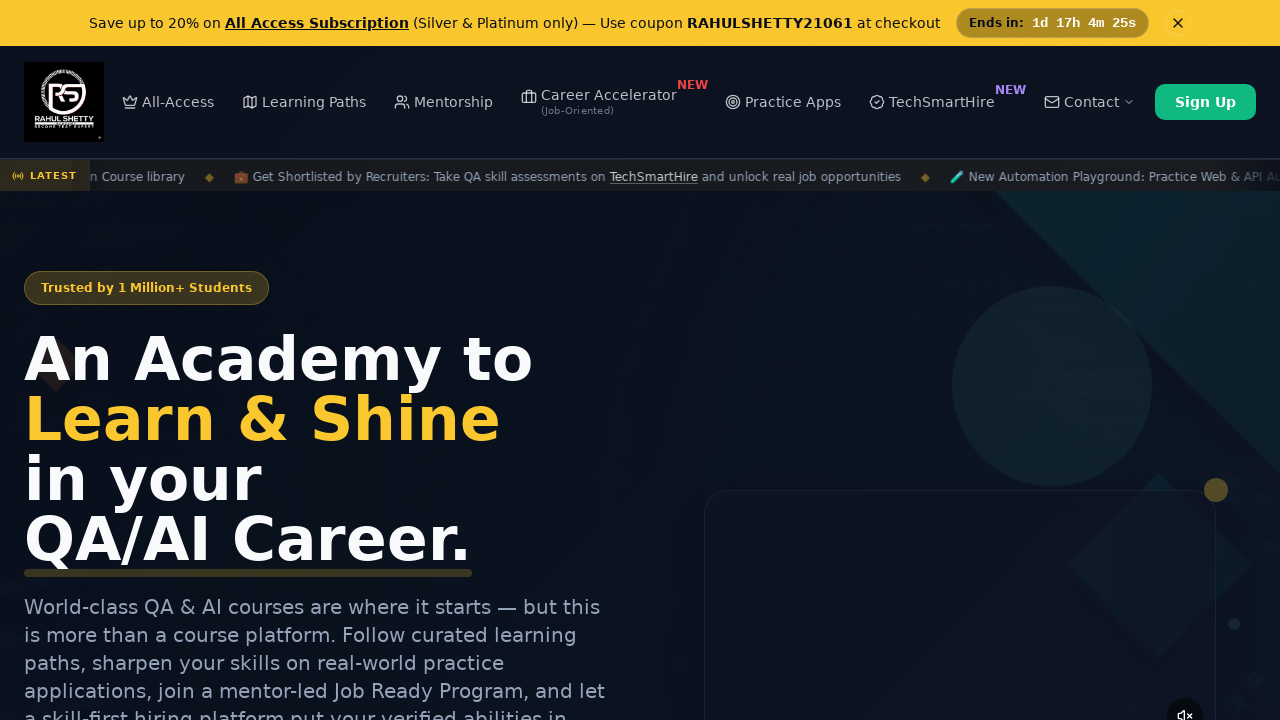

Retrieved page title: Rahul Shetty Academy | QA Automation, Playwright, AI Testing & Online Training
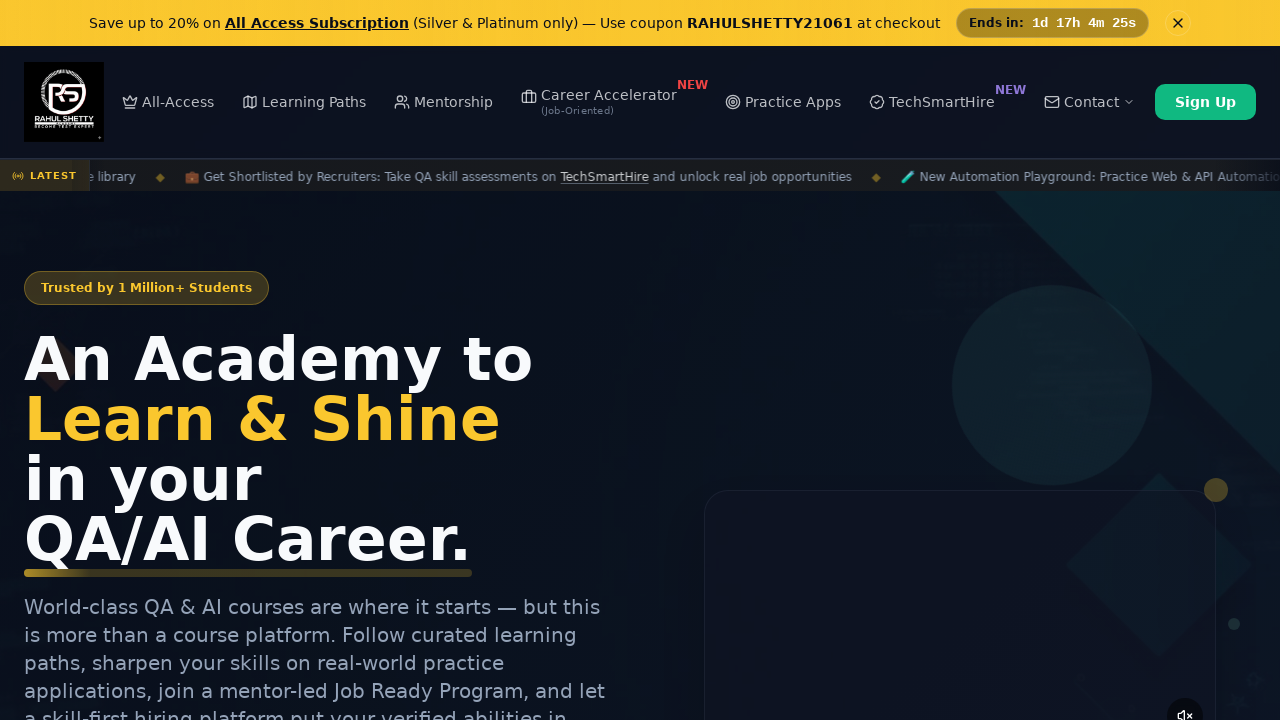

Retrieved current URL: https://rahulshettyacademy.com/
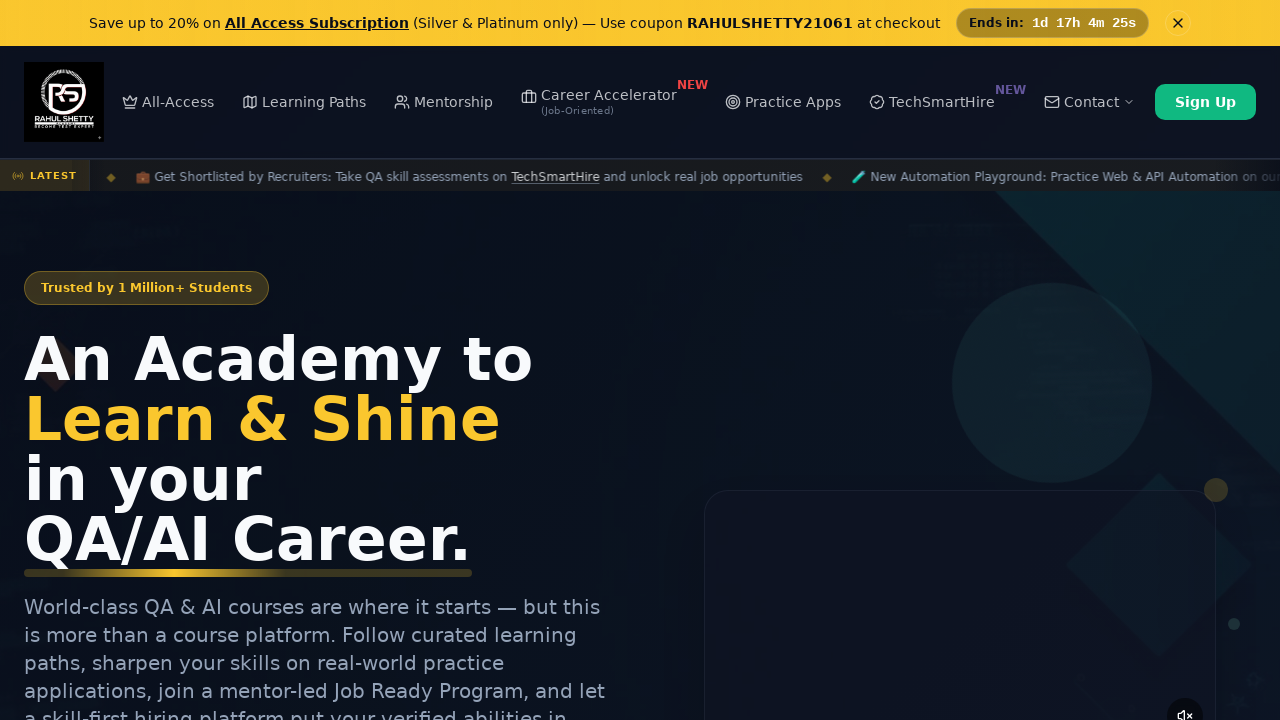

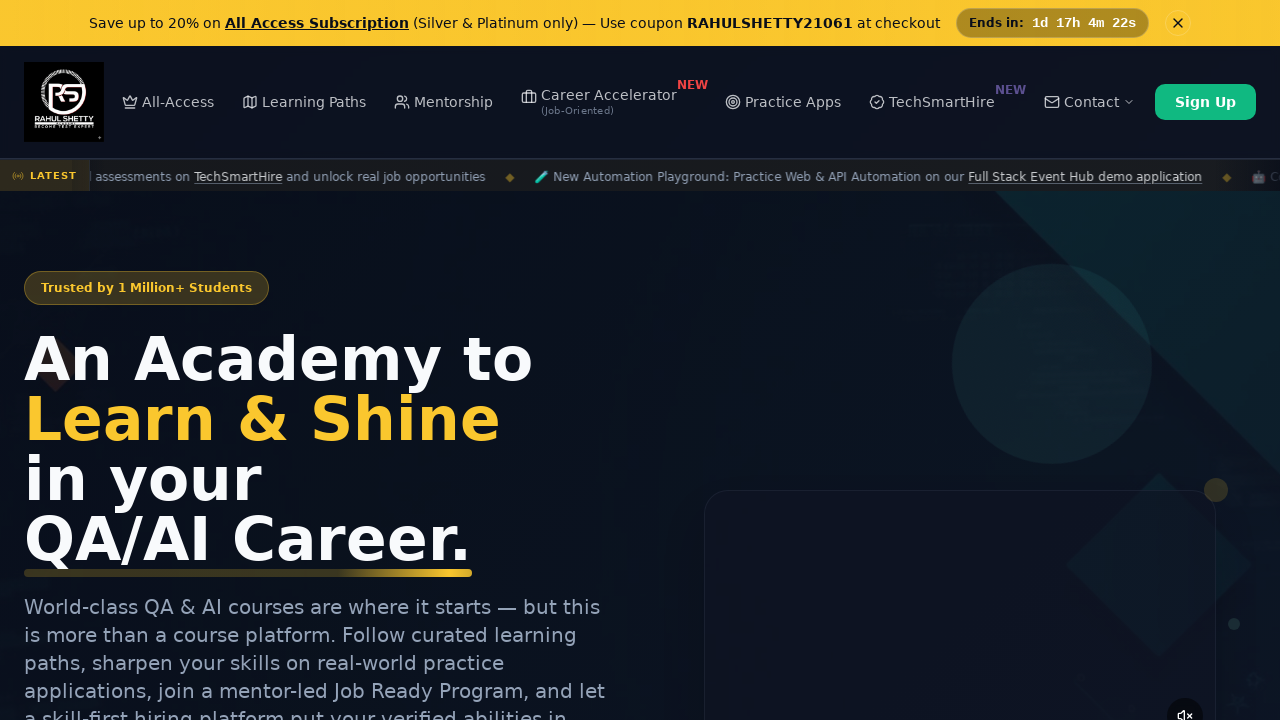